Tests un-ticking a checkbox by clicking the second checkbox (which is pre-checked) and verifying it becomes deselected

Starting URL: https://the-internet.herokuapp.com/checkboxes

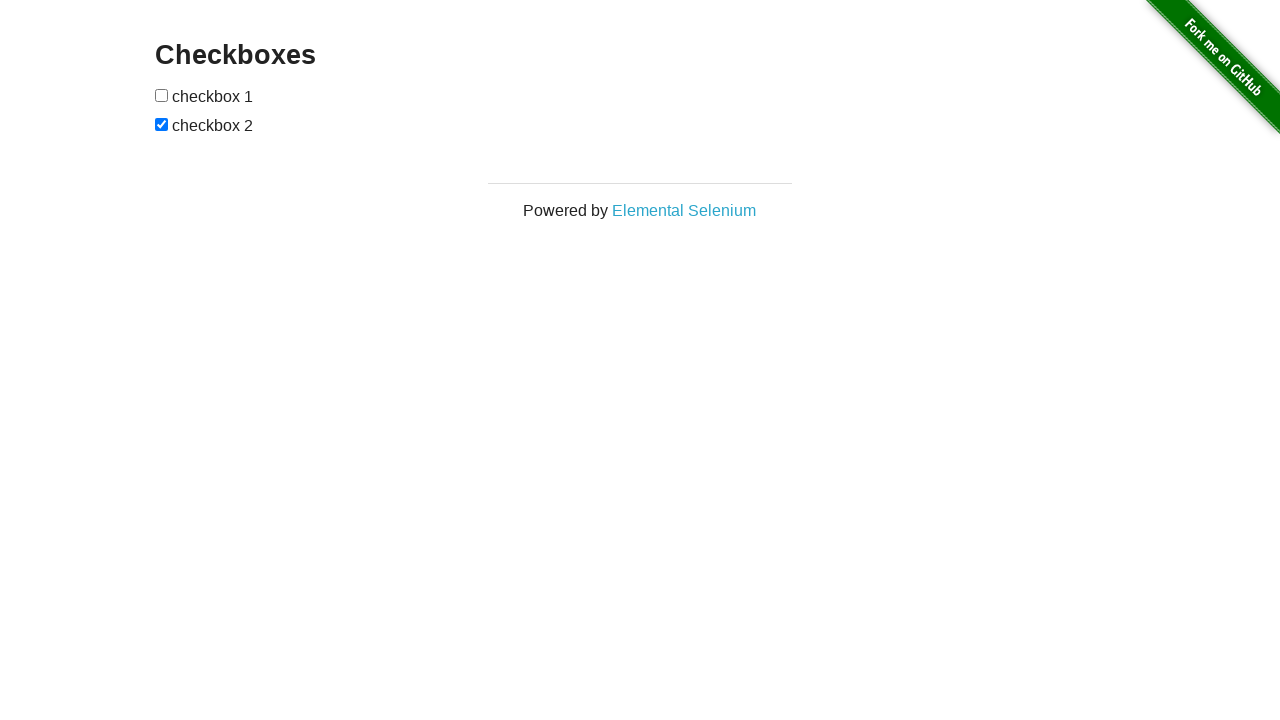

Located the second checkbox element
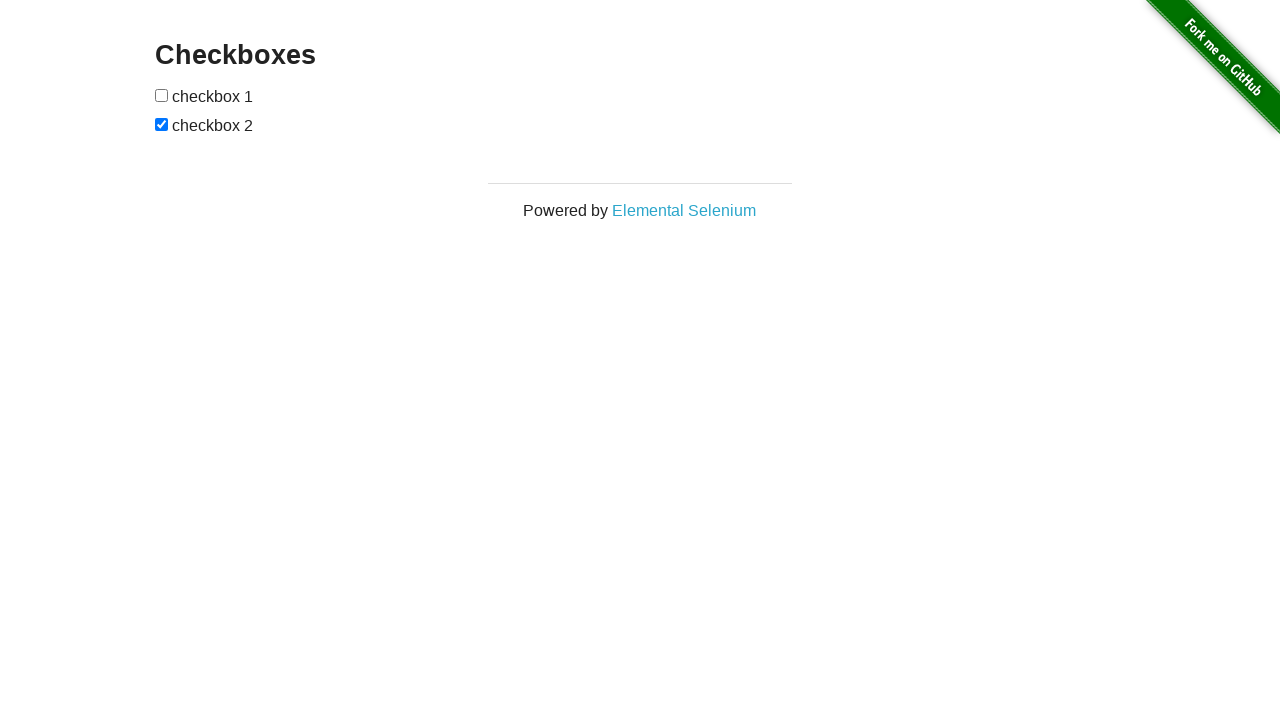

Clicked the second checkbox to un-tick it at (162, 124) on #checkboxes input:last-child
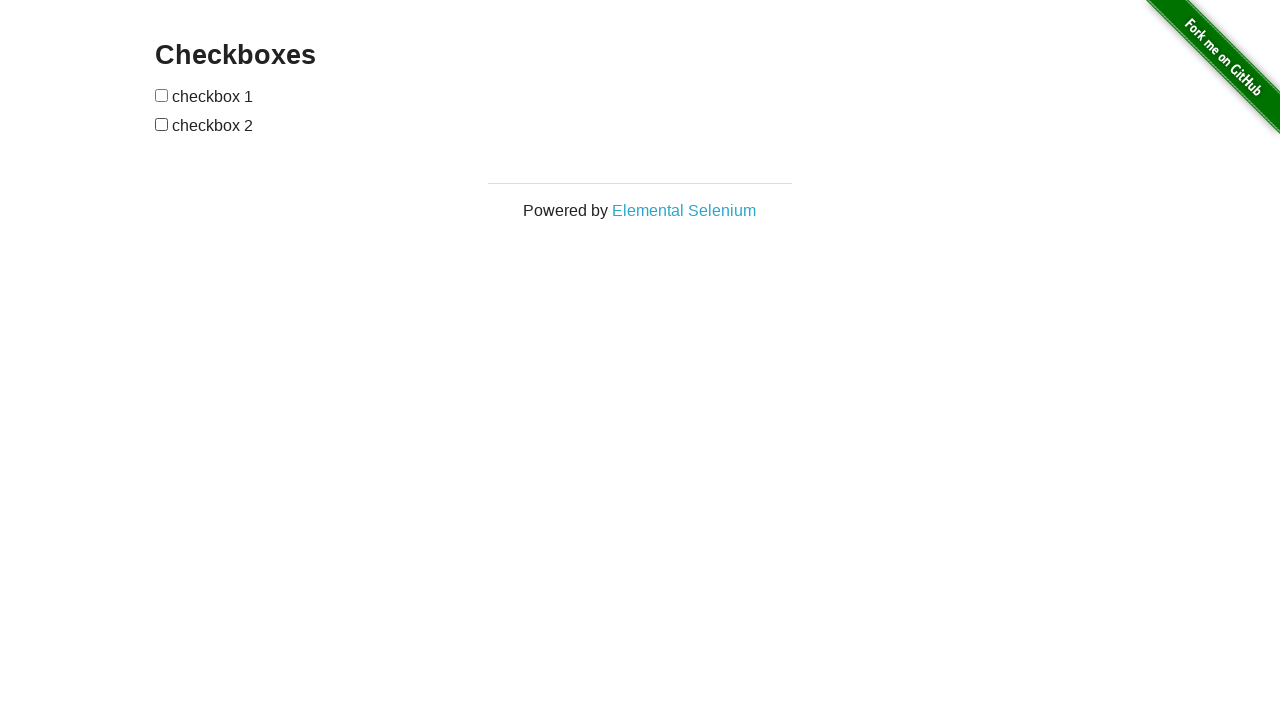

Verified that the second checkbox is now unchecked
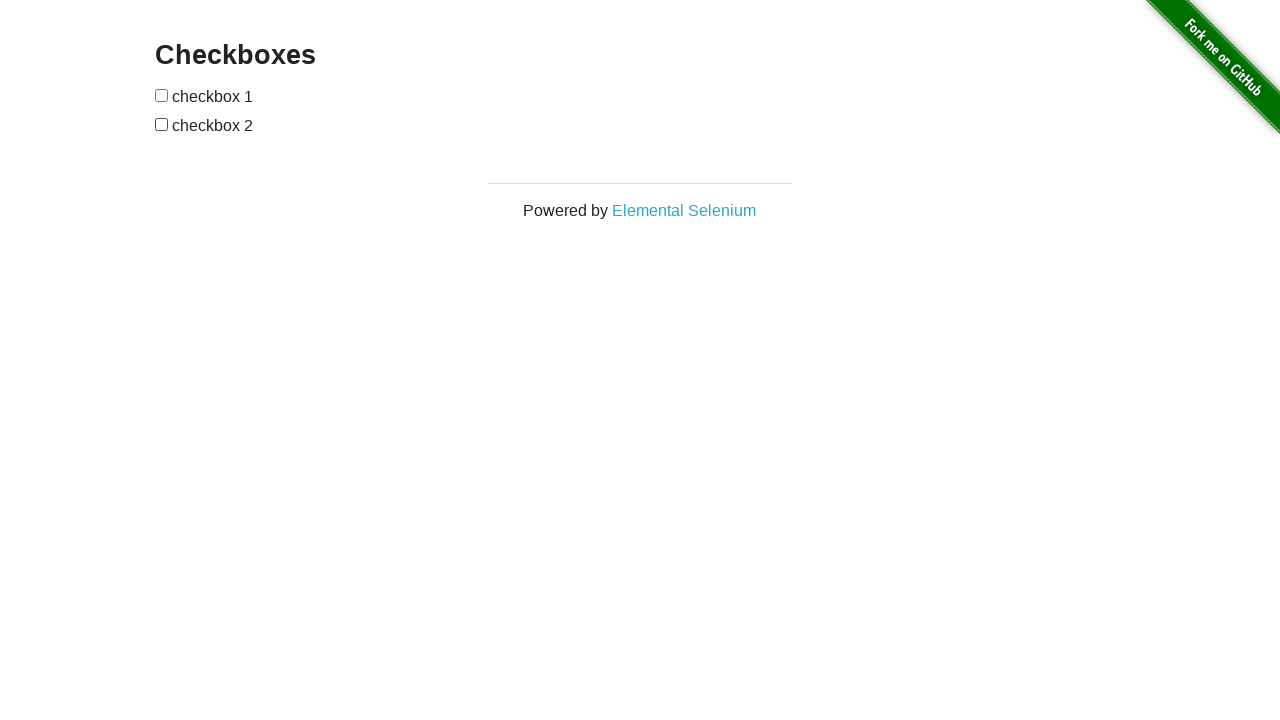

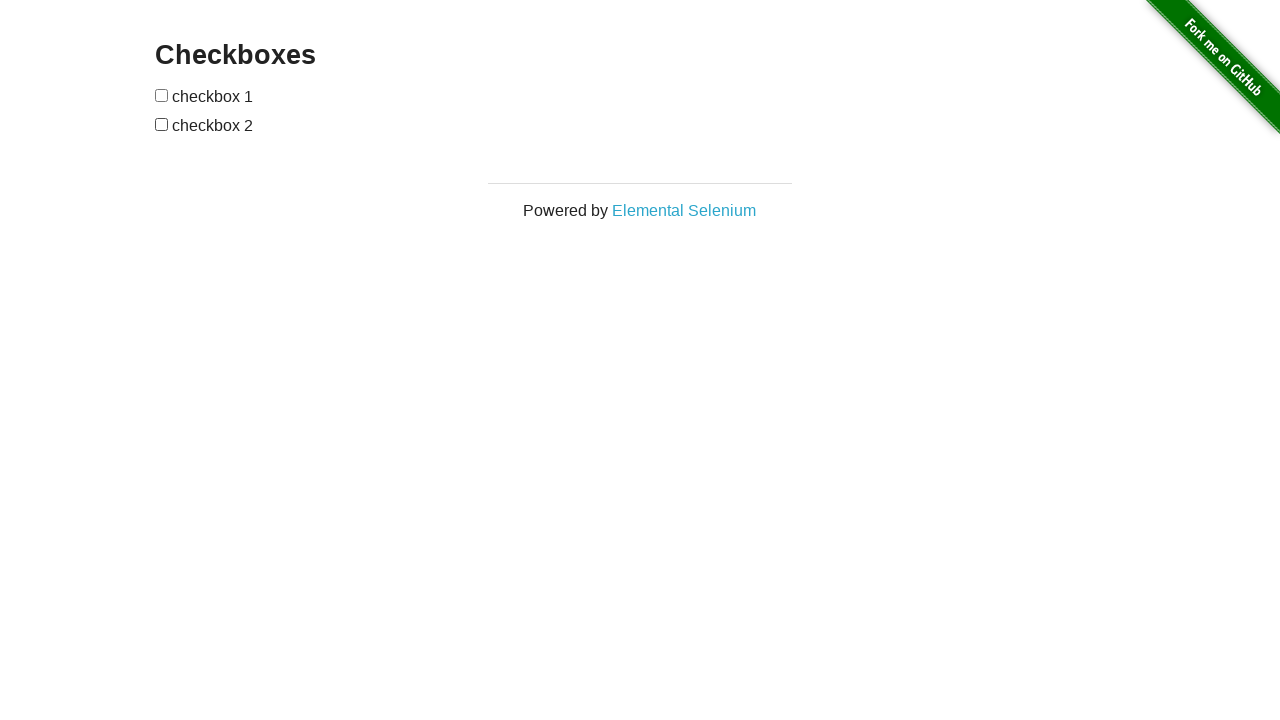